Navigates to a website and clicks on a canvas element at a specific position

Starting URL: https://5739343422888838384324.angelangelangelangelangel.com/

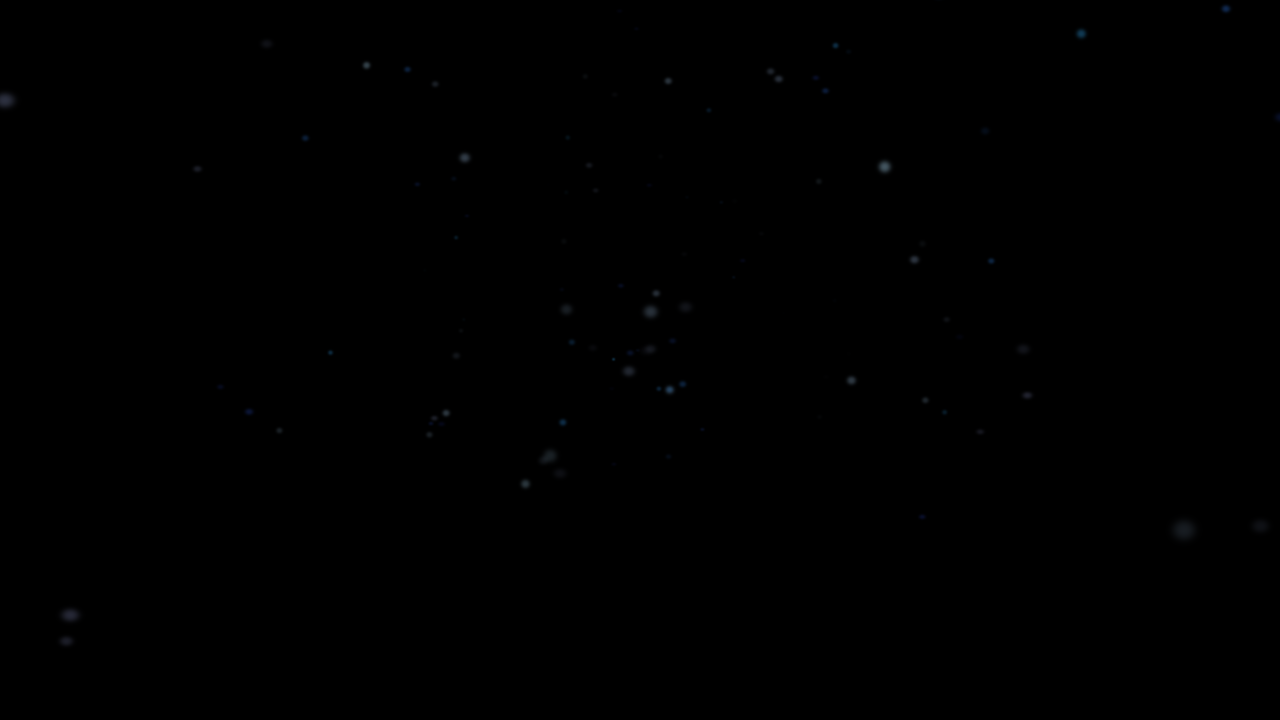

Navigated to website https://5739343422888838384324.angelangelangelangelangel.com/
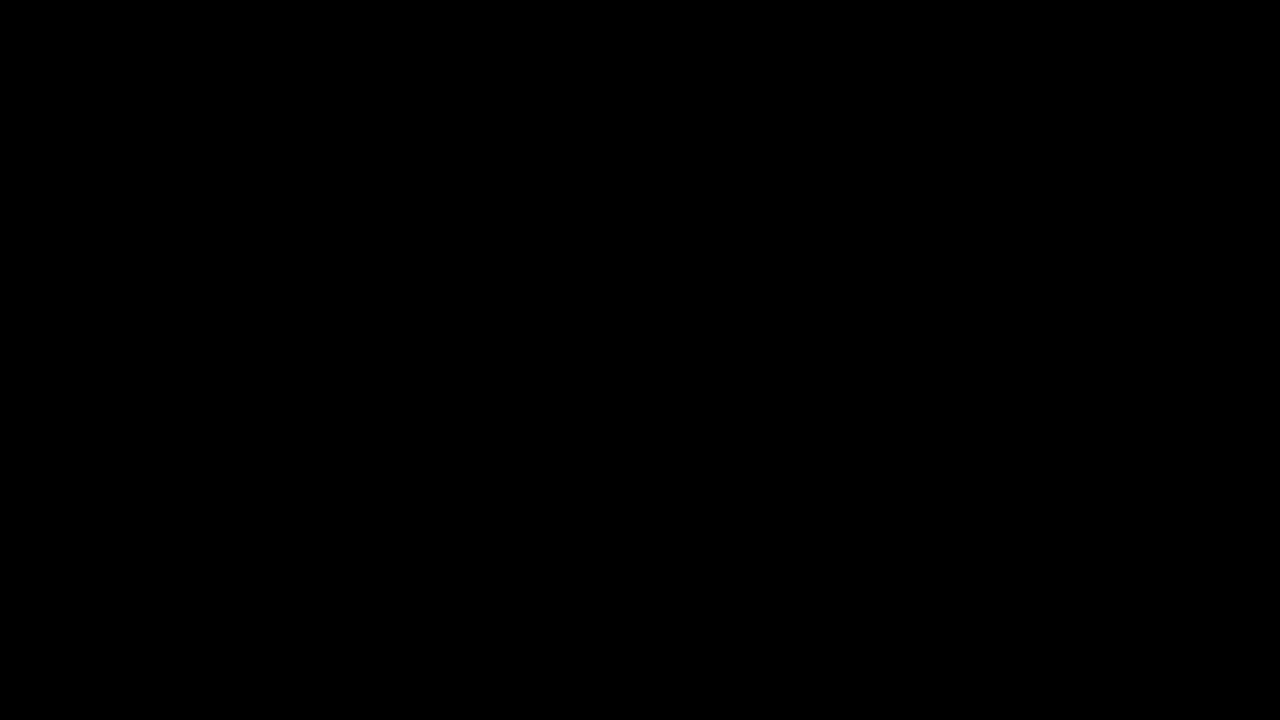

Clicked on canvas element at position (662, 233) at (662, 233) on canvas
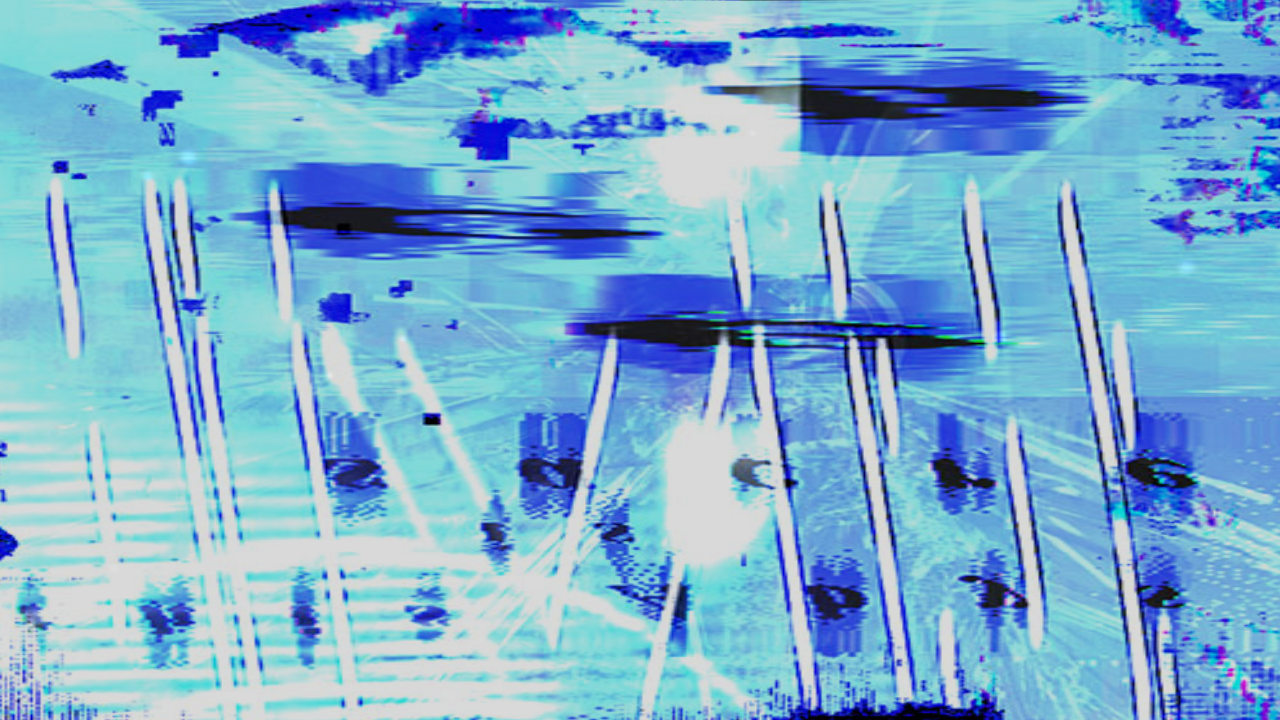

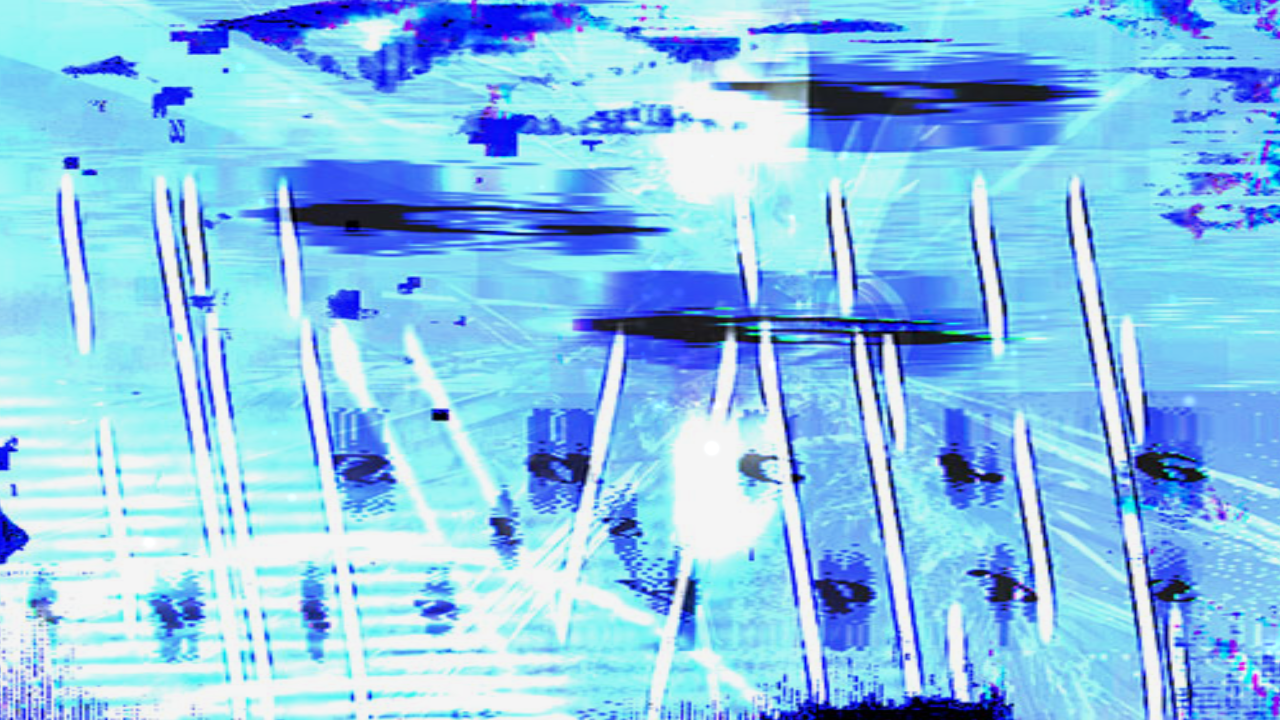